Tests checkbox functionality by selecting the last three checkboxes from a group of day-of-week checkboxes on a test automation practice page.

Starting URL: https://testautomationpractice.blogspot.com/

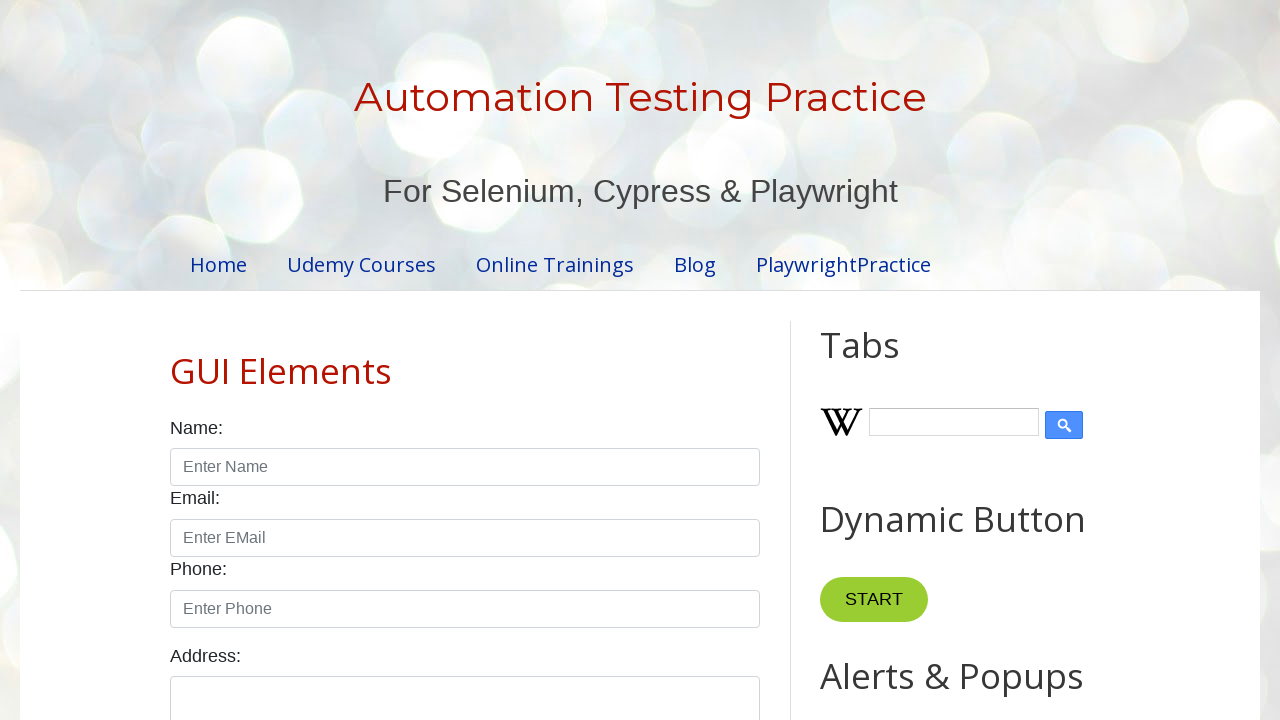

Navigated to test automation practice page
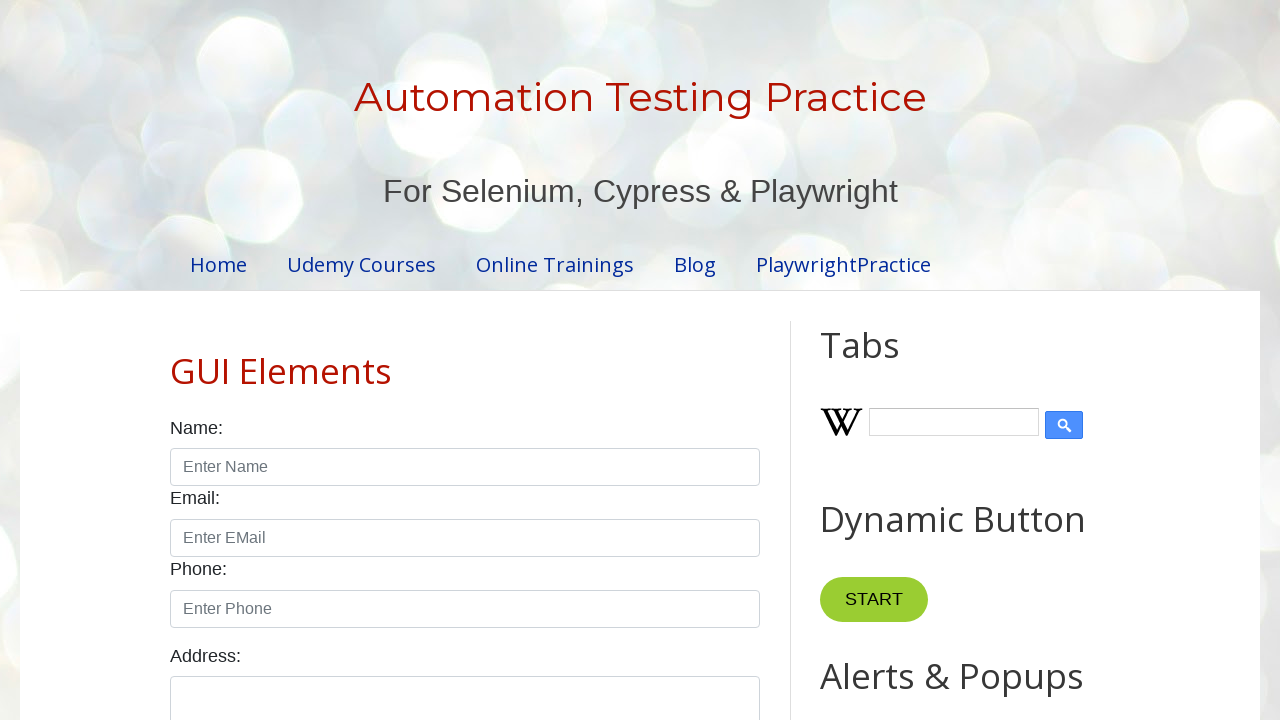

Located all day-of-week checkboxes
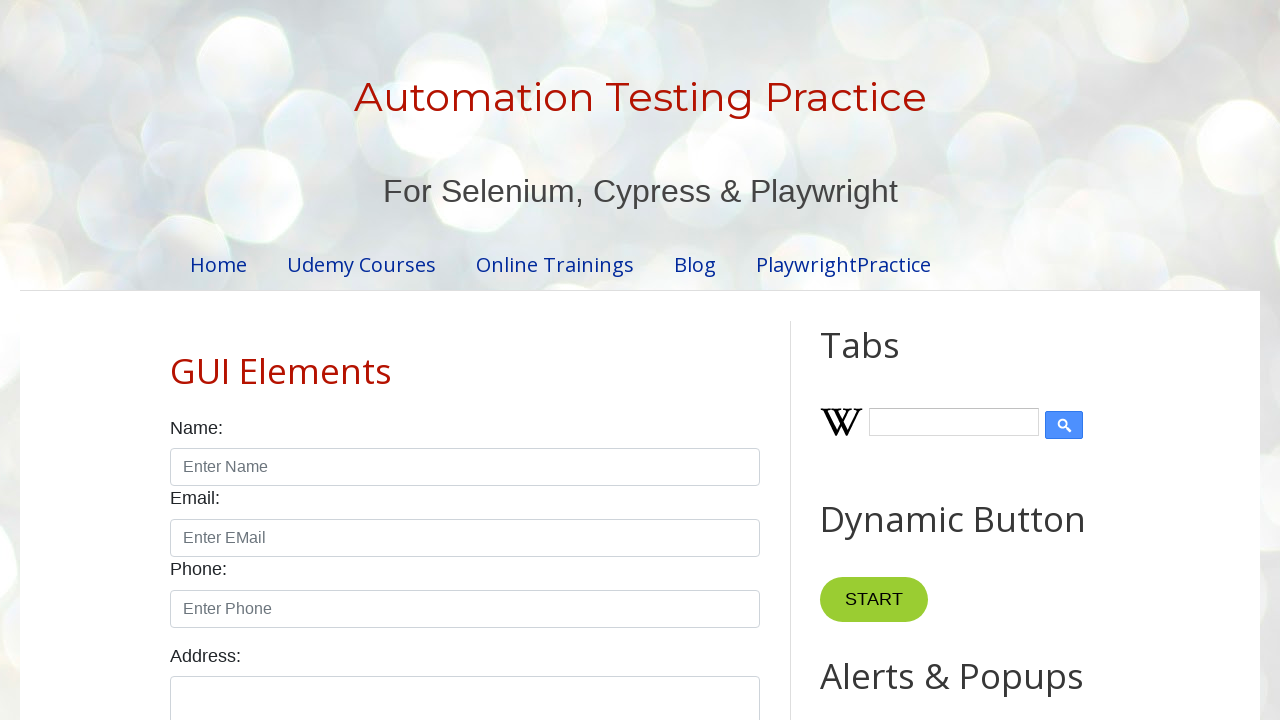

Selected checkbox at index 4 at (604, 360) on input.form-check-input[type='checkbox'] >> nth=4
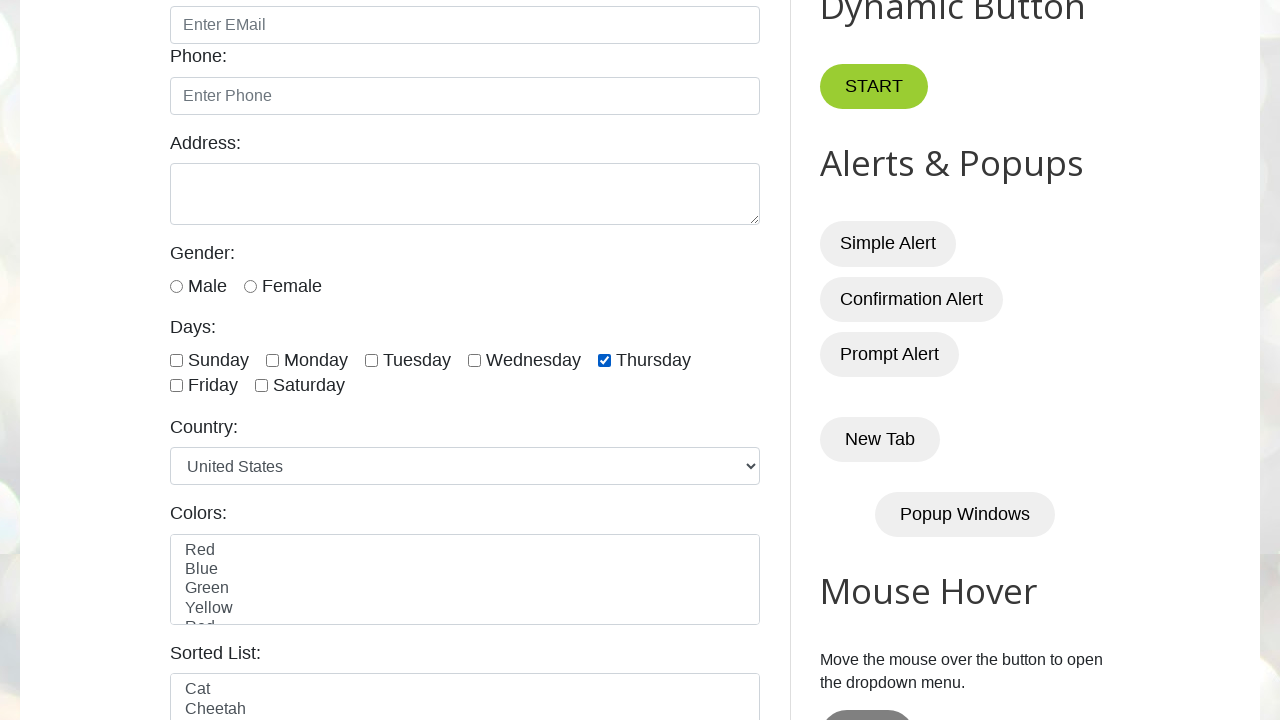

Selected checkbox at index 5 at (176, 386) on input.form-check-input[type='checkbox'] >> nth=5
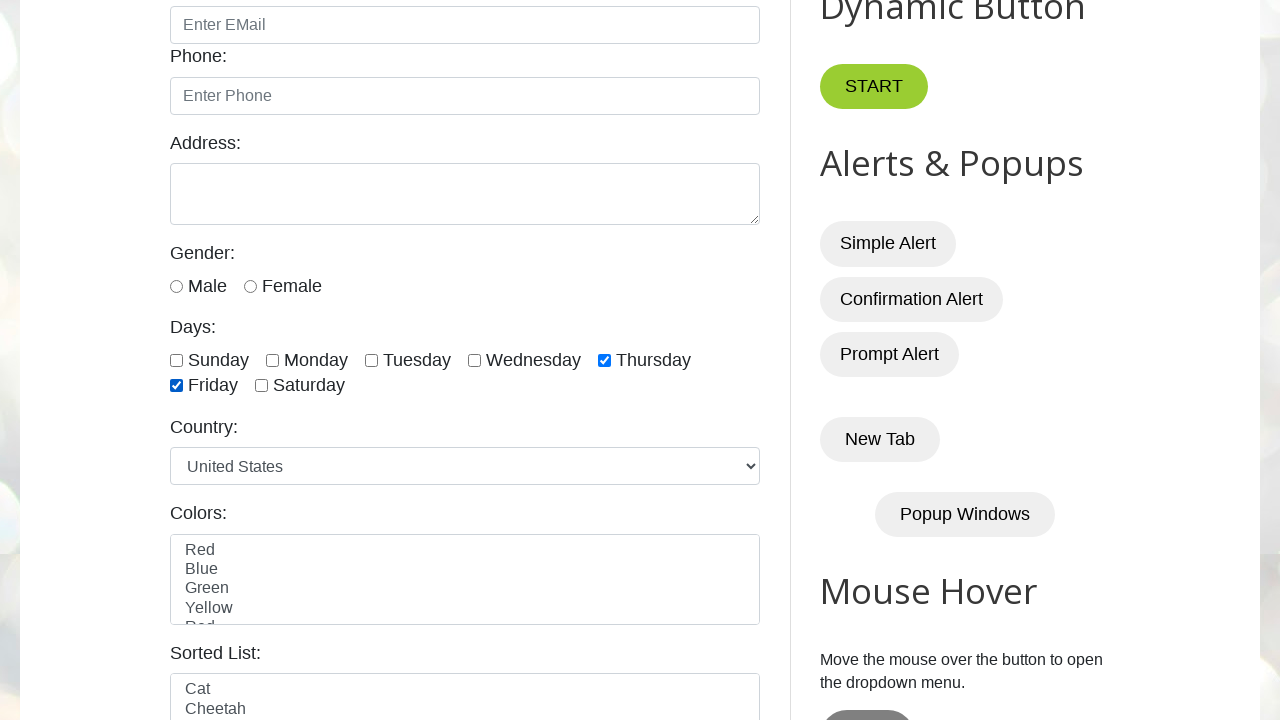

Selected checkbox at index 6 at (262, 386) on input.form-check-input[type='checkbox'] >> nth=6
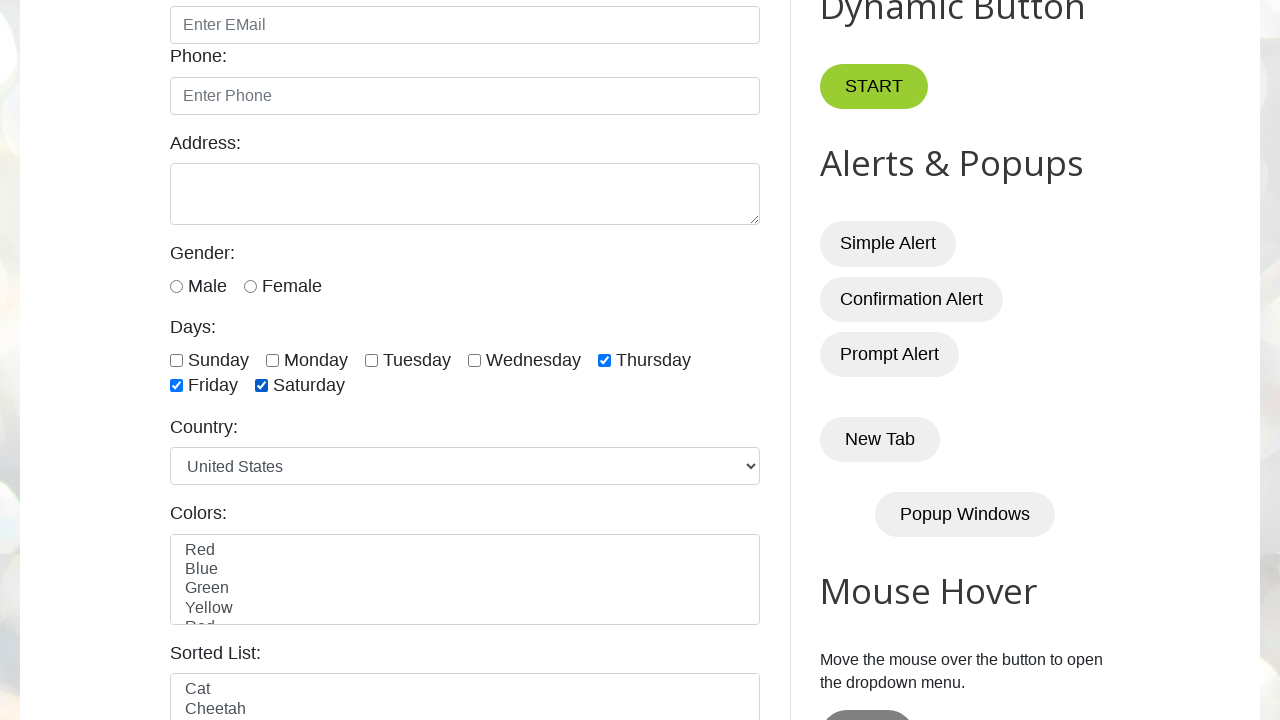

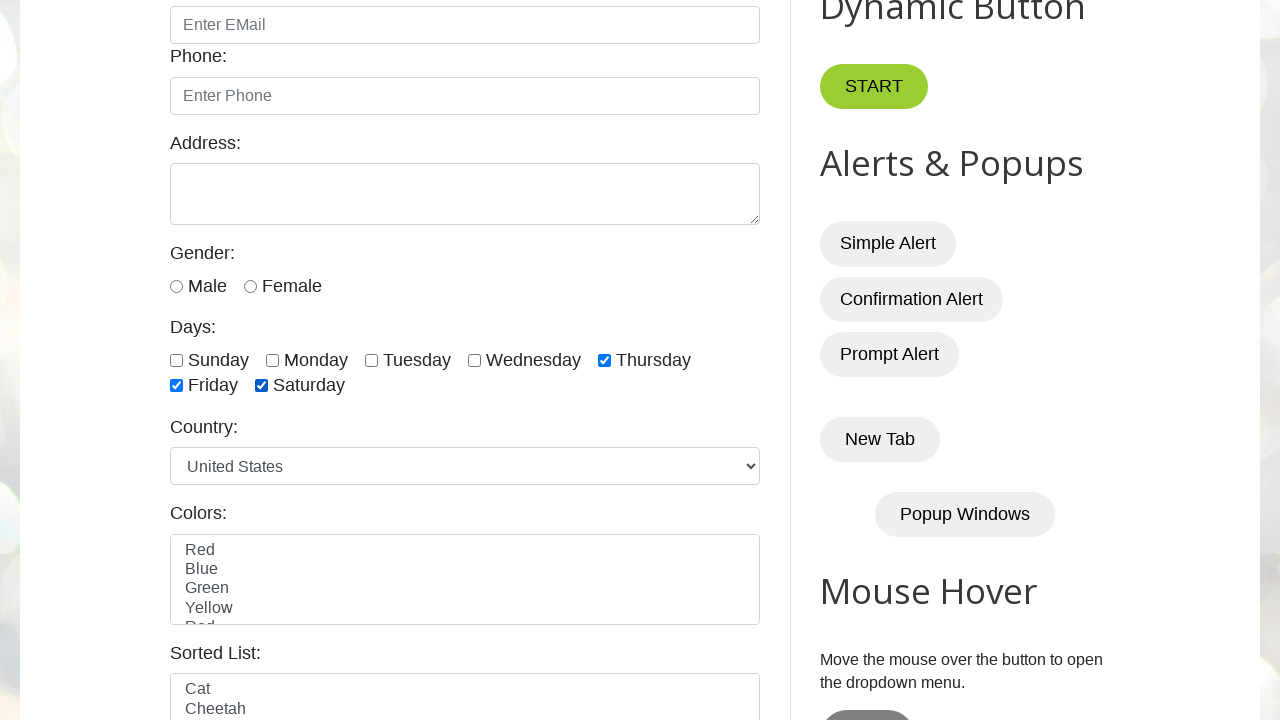